Interacts with the Bootswatch Bootstrap theme demo page by filling example form fields (email and password inputs) and selecting an option from a dropdown menu. This is a UI component showcase page, not actual authentication.

Starting URL: https://bootswatch.com/default/

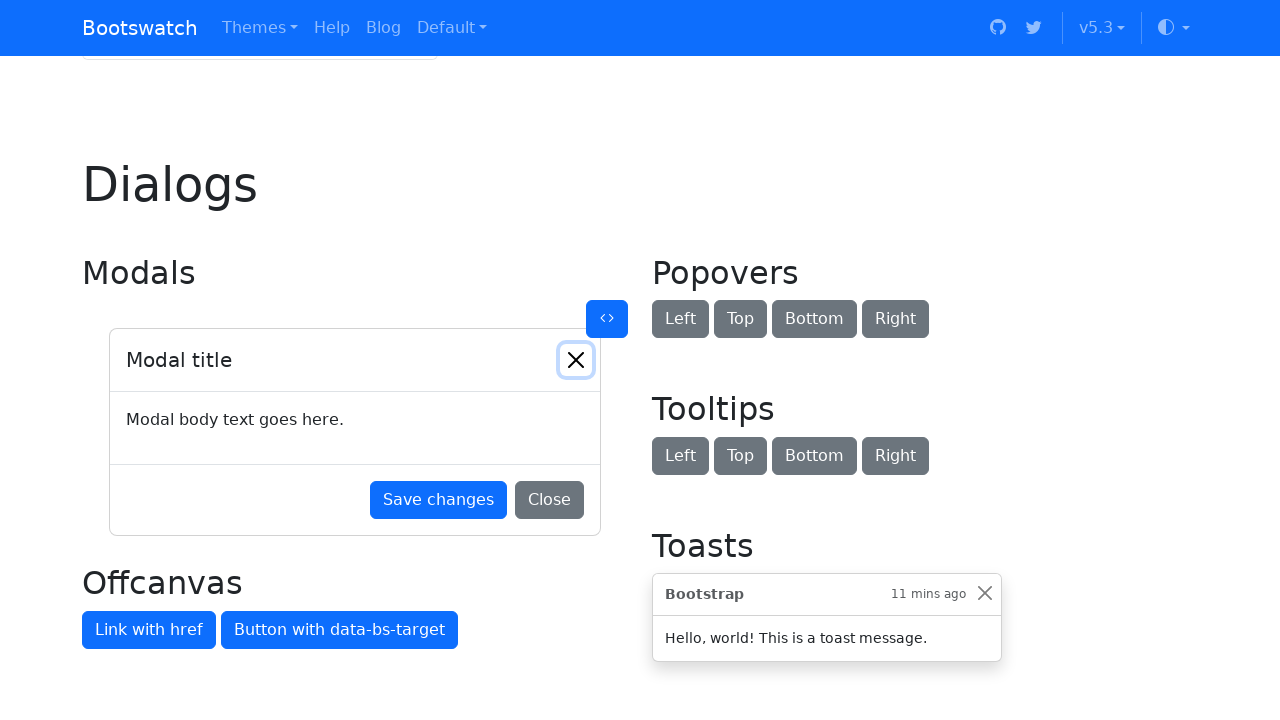

Filled email input field with 'testuser@example.com' on #exampleInputEmail1
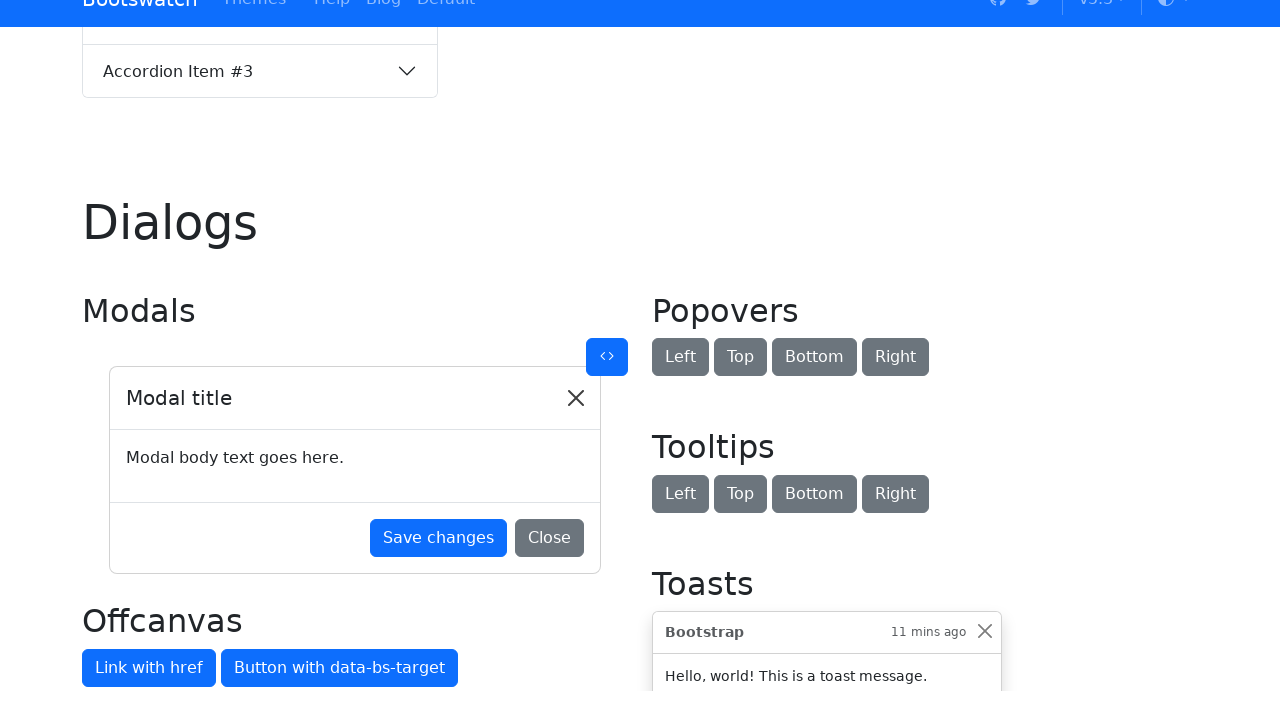

Filled password input field with 'securepass789' on #exampleInputPassword1
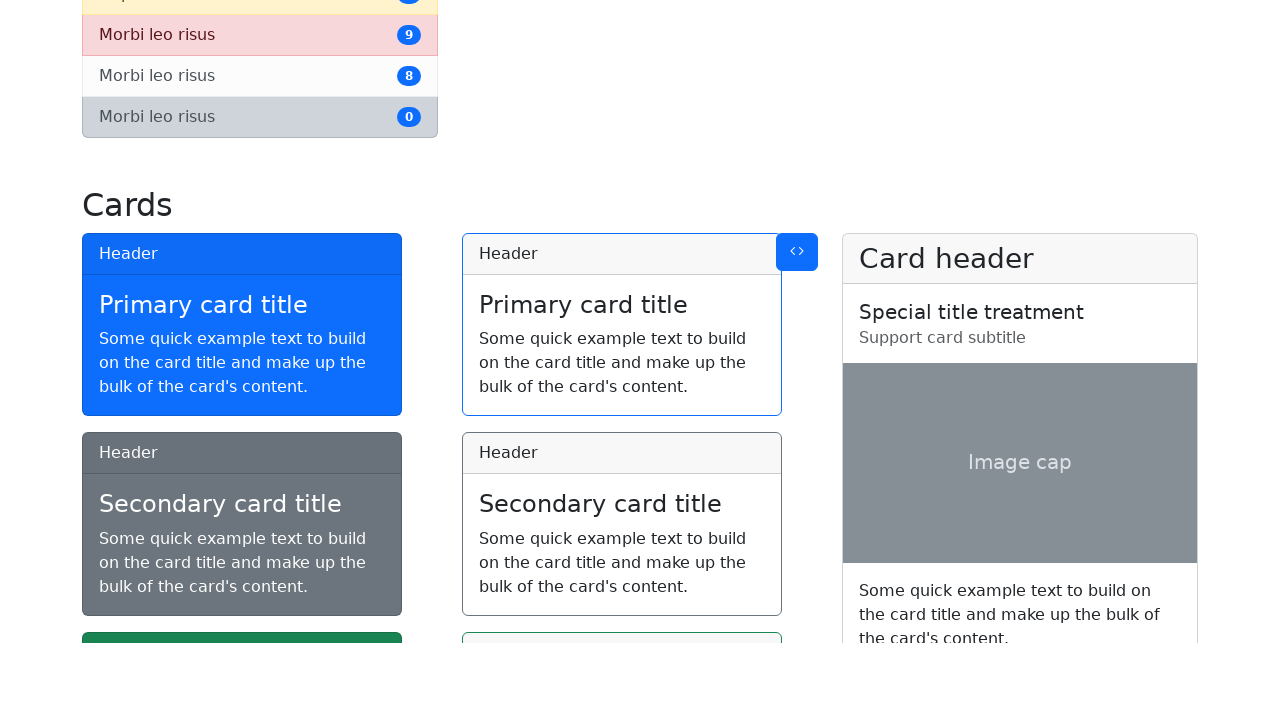

Dropdown menu became visible
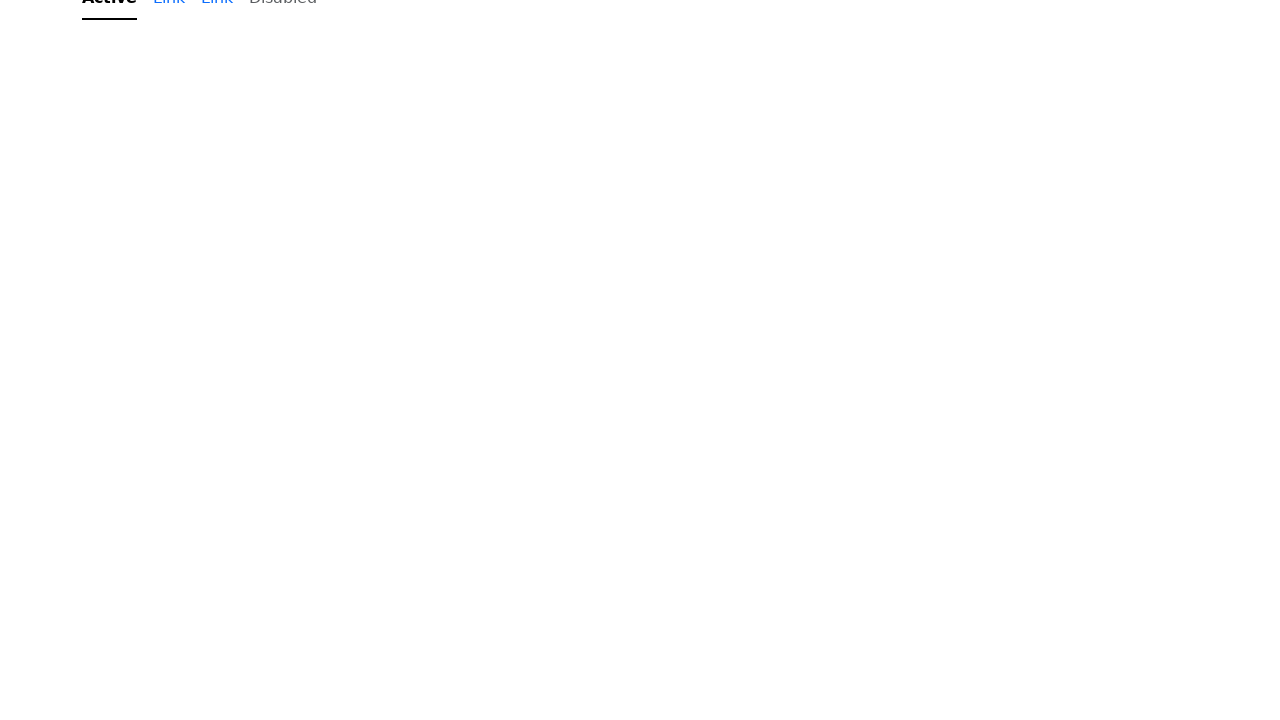

Selected option '2' from dropdown menu on #exampleSelect1
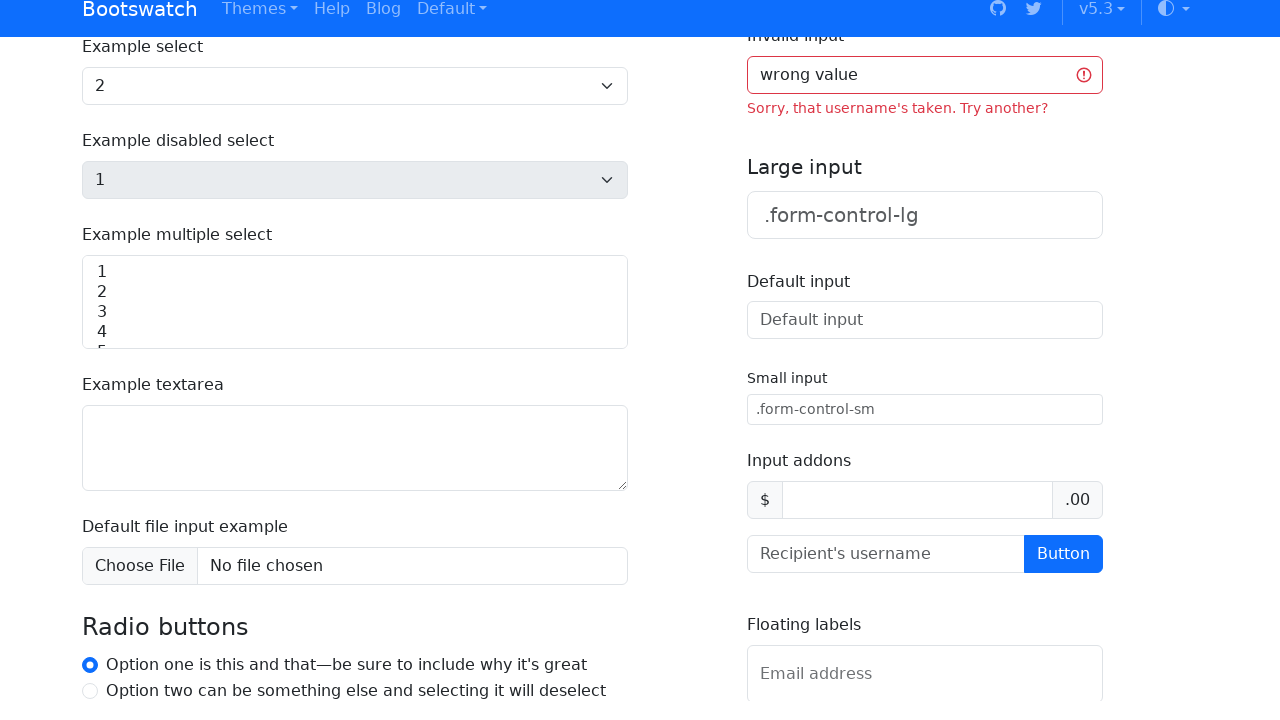

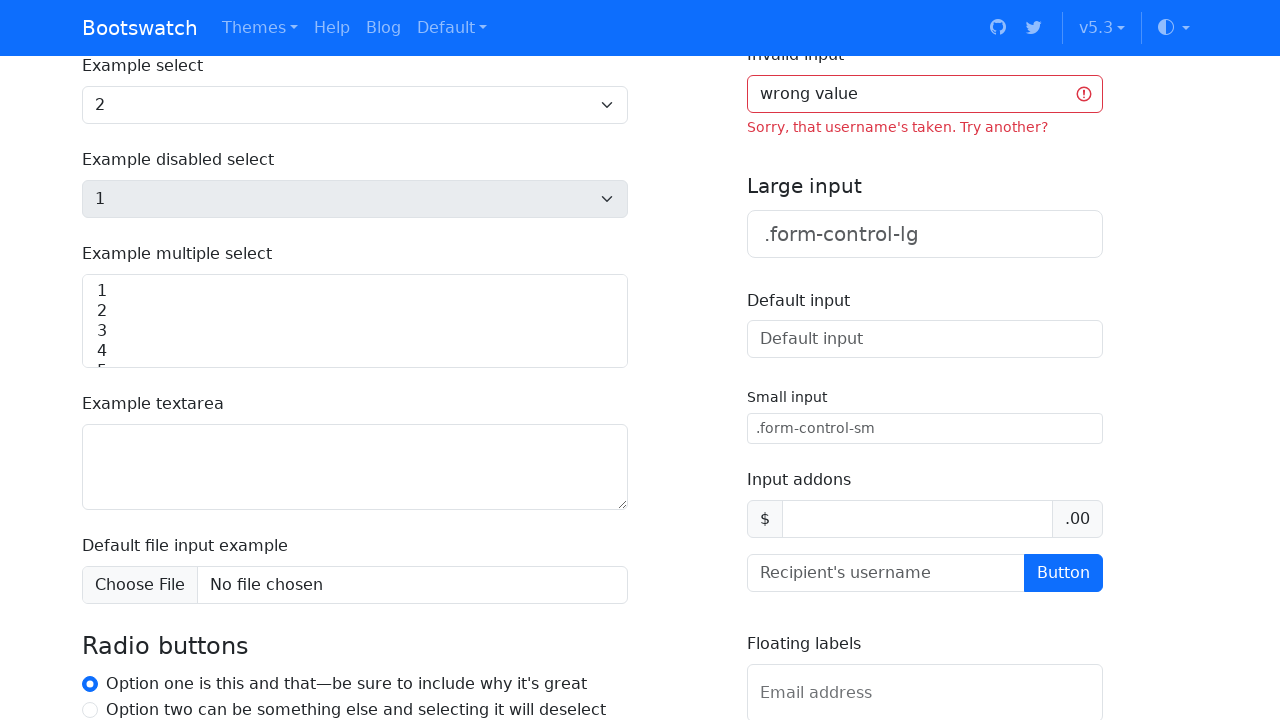